Tests dynamic controls by clicking the Remove button and verifying that the "It's gone!" message appears

Starting URL: https://the-internet.herokuapp.com/dynamic_controls

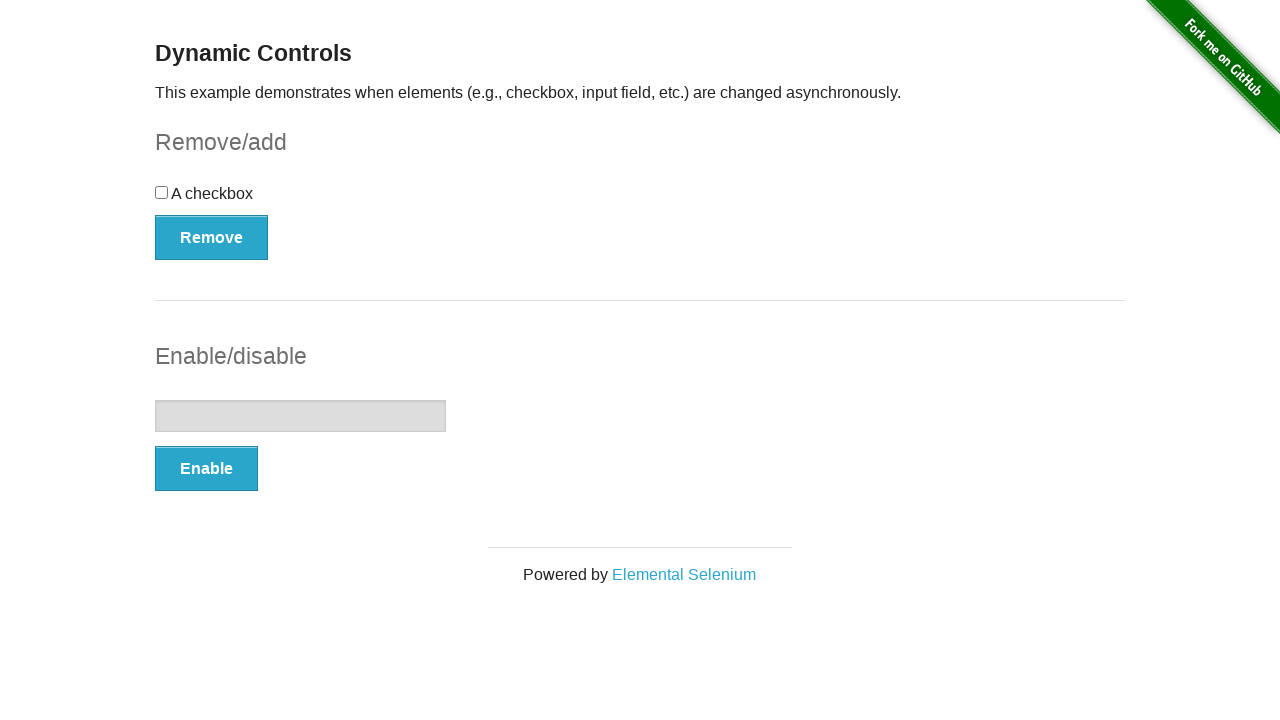

Clicked the Remove button at (212, 237) on button:text('Remove')
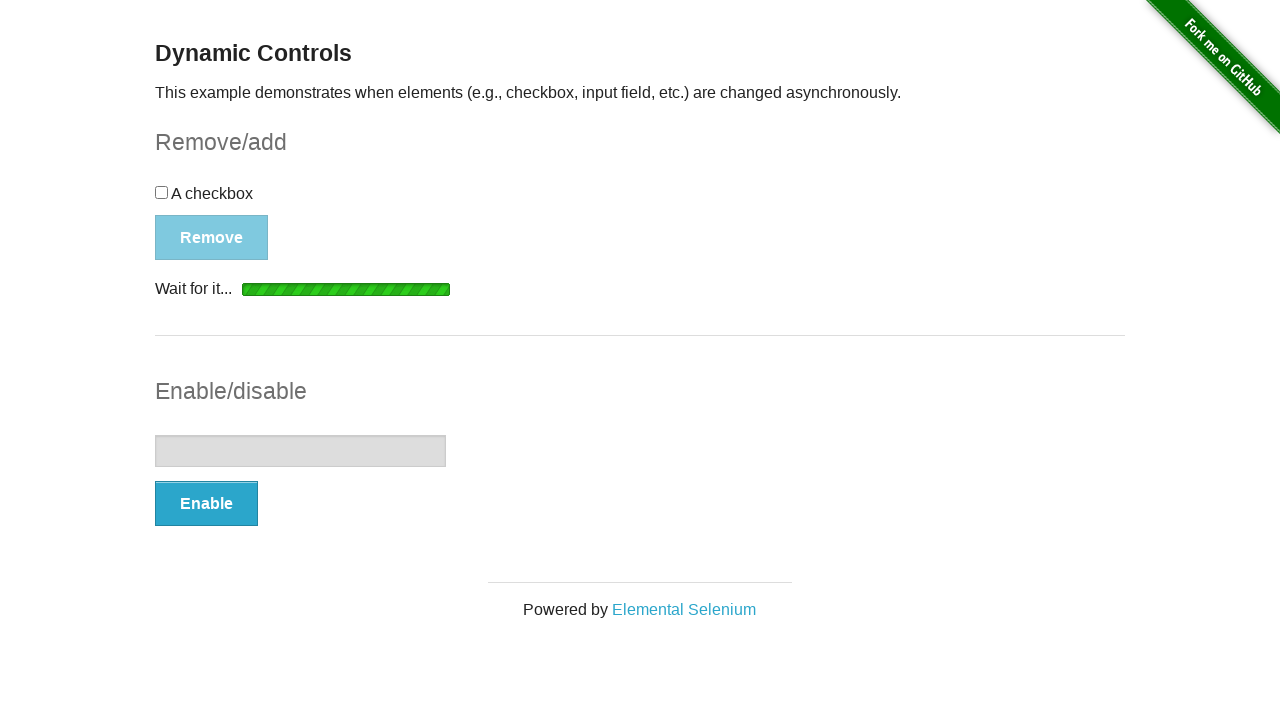

Verified that the "It's gone!" message appeared
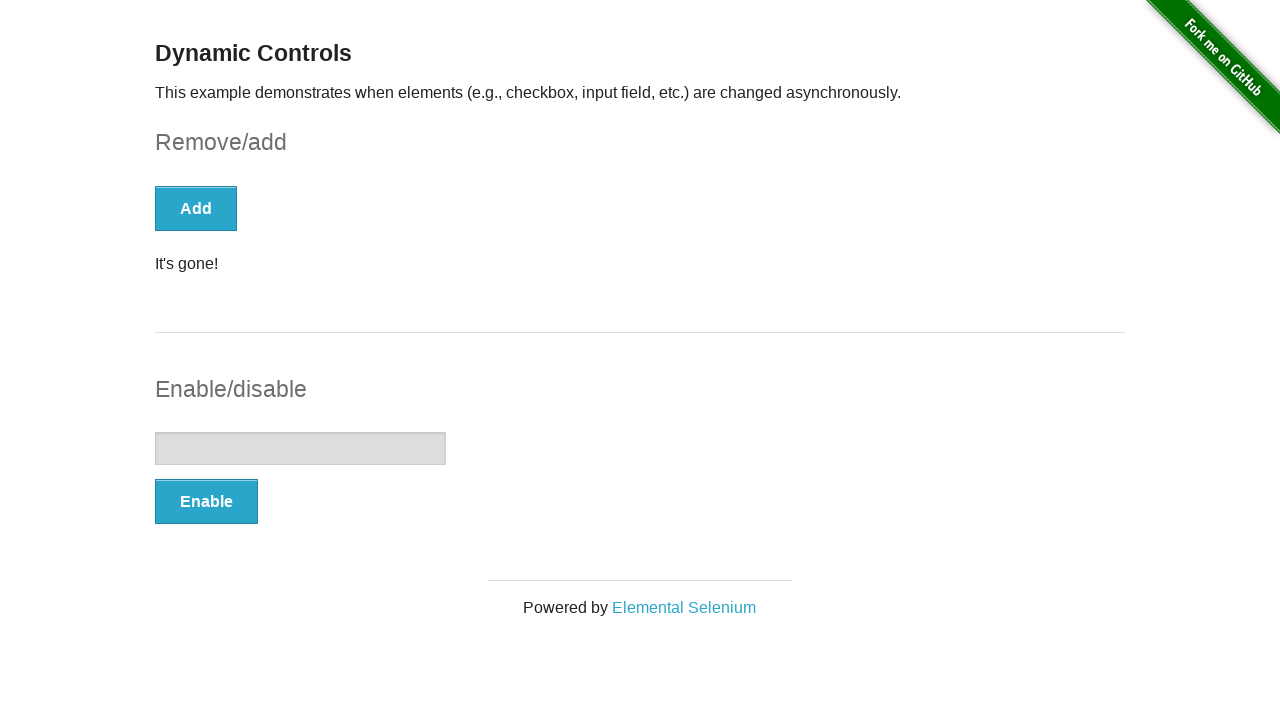

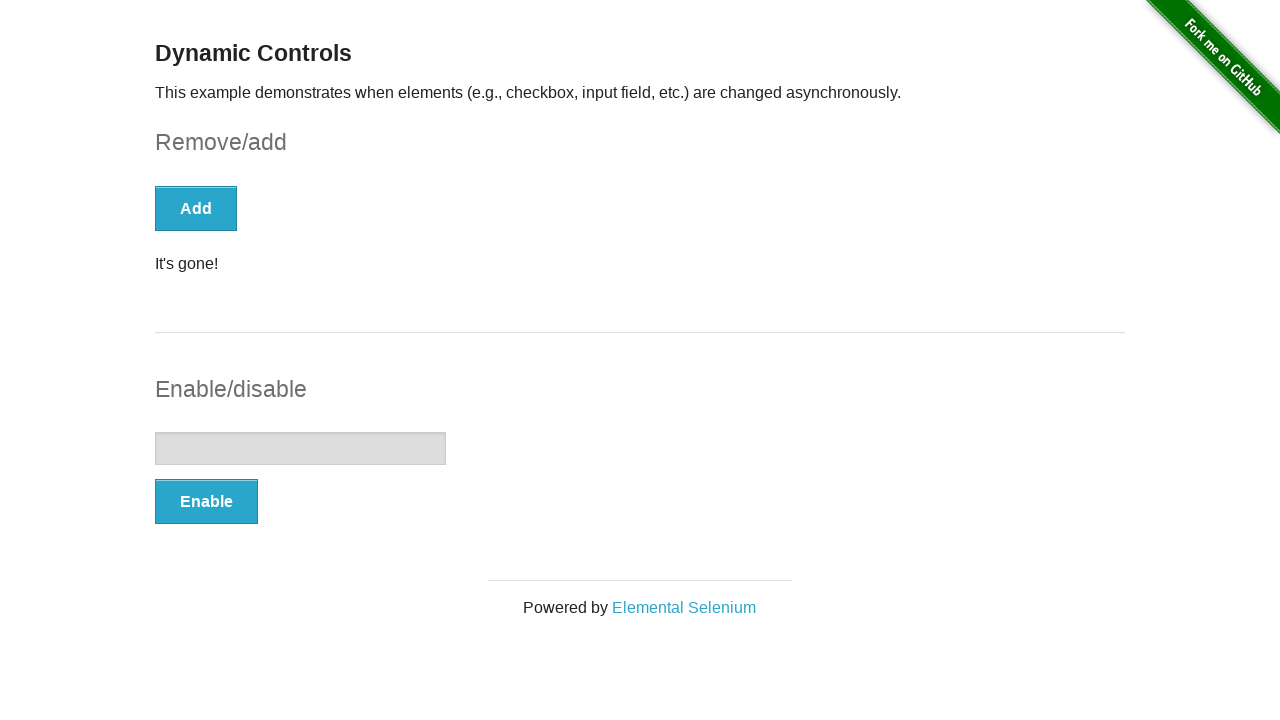